Tests jQuery UI tooltip demo page by switching to the demo iframe and interacting with elements that have tooltip attributes (a link and an age input field).

Starting URL: https://jqueryui.com/tooltip/

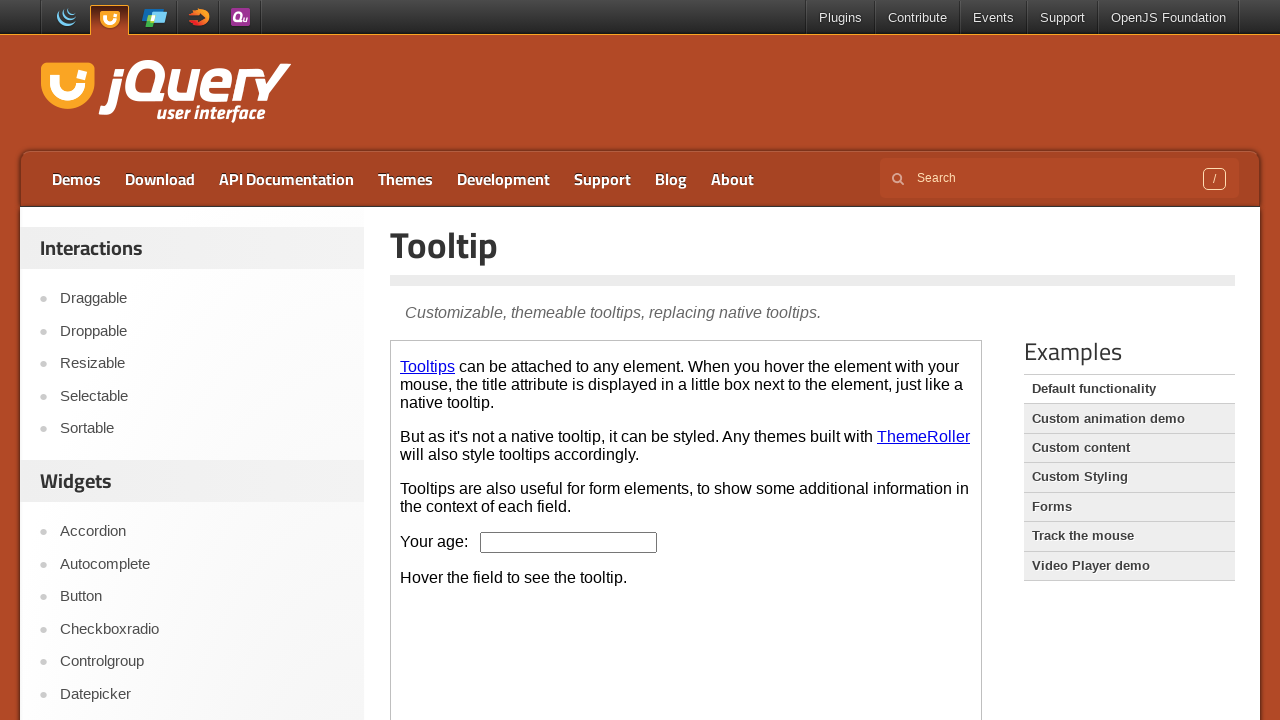

Located demo iframe element
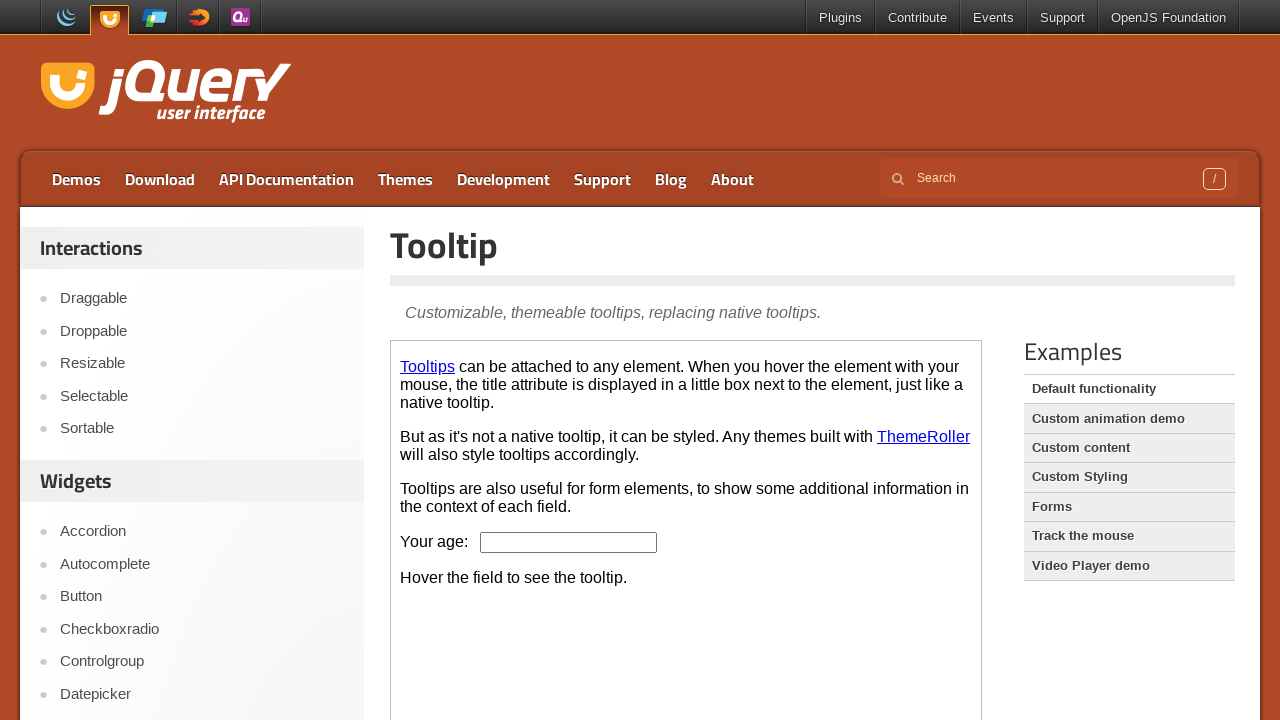

Located tooltip link element in demo frame
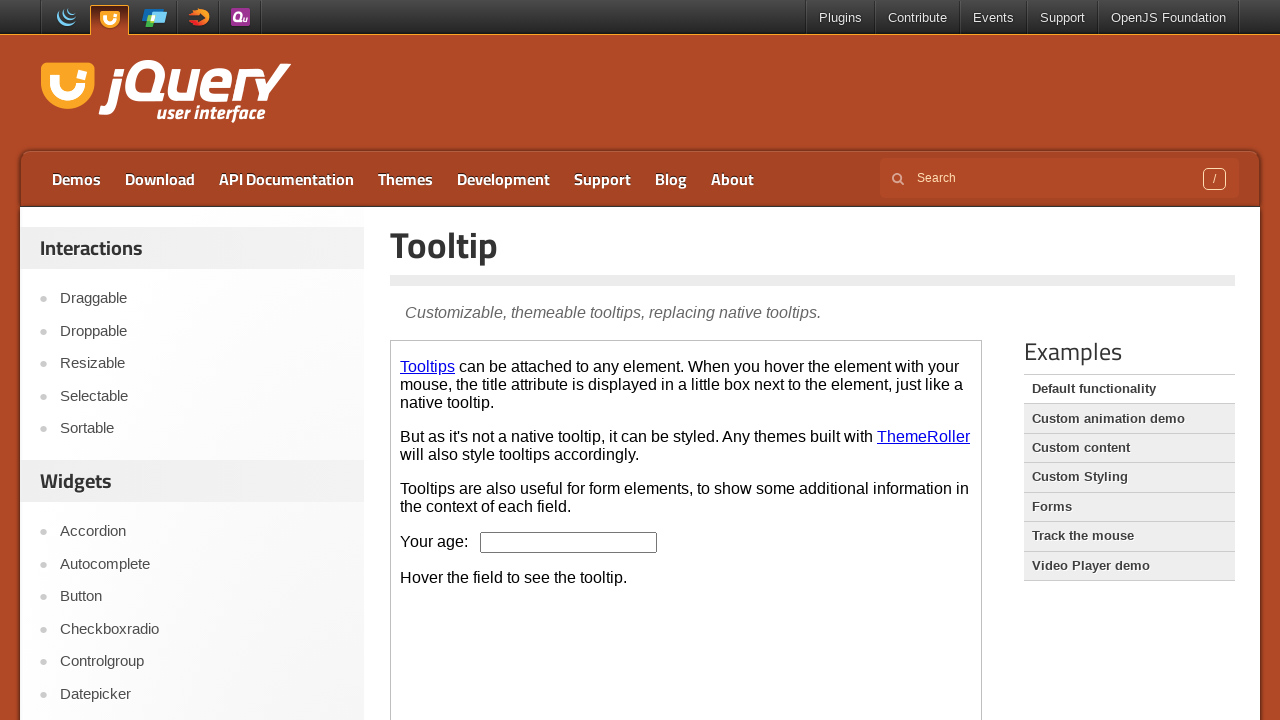

Tooltip link became visible and ready
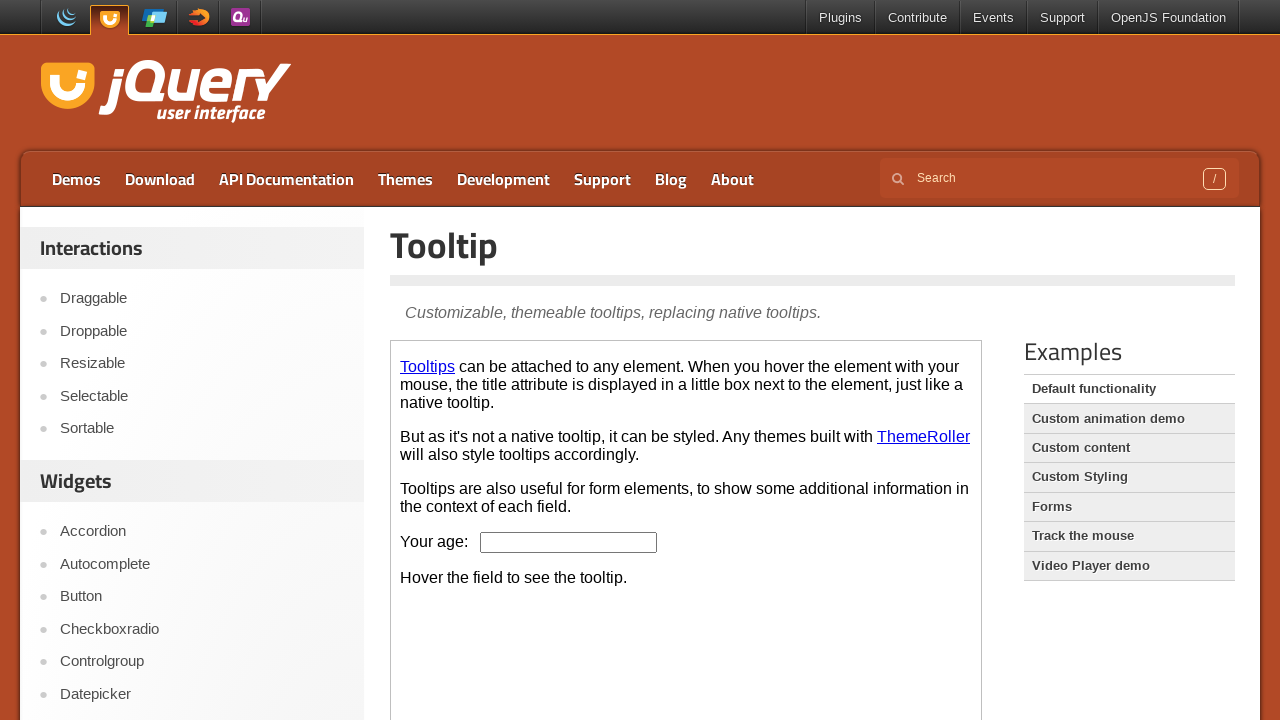

Hovered over tooltip link to trigger tooltip display at (428, 366) on .demo-frame >> internal:control=enter-frame >> a[title$='what this widget is']
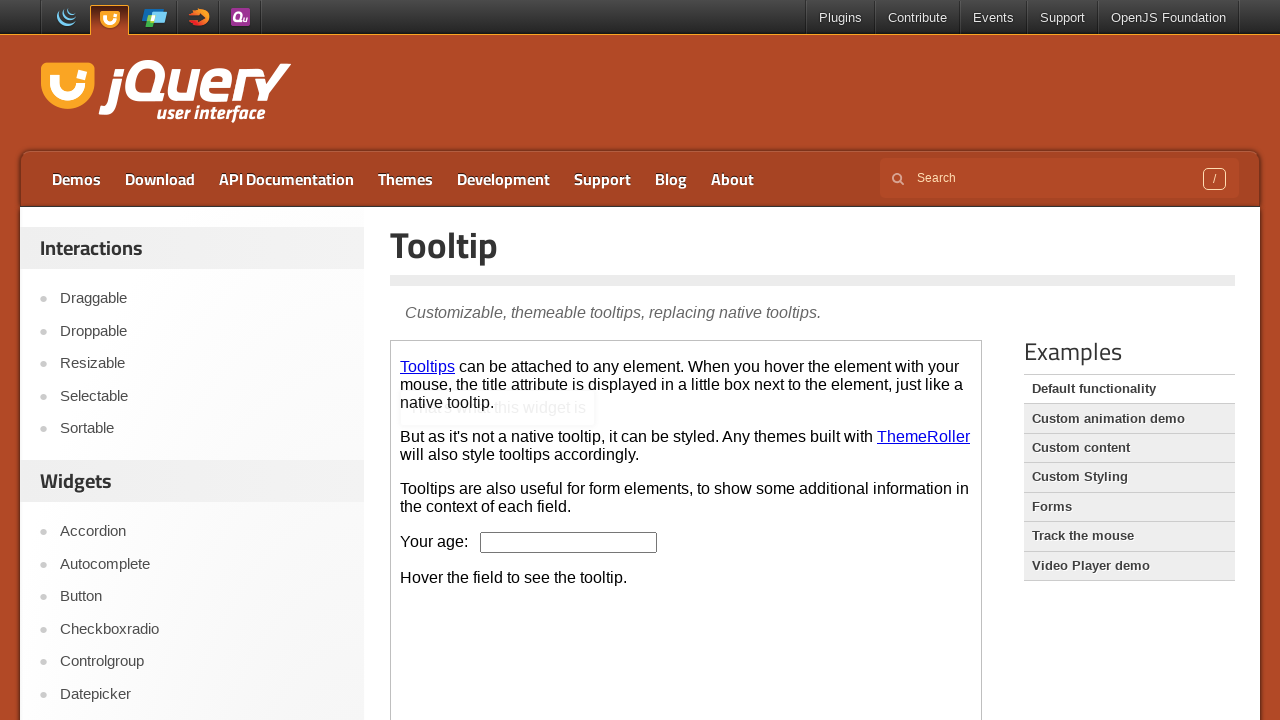

Located age input field in demo frame
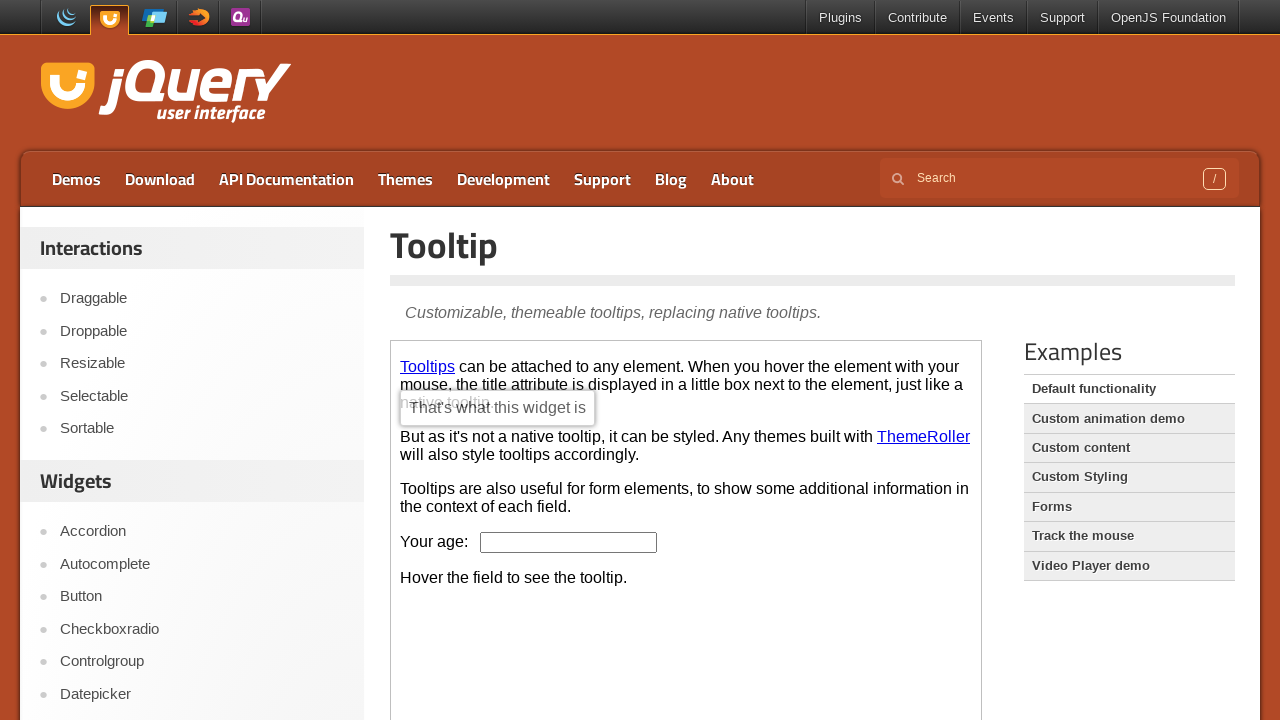

Age input field became visible and ready
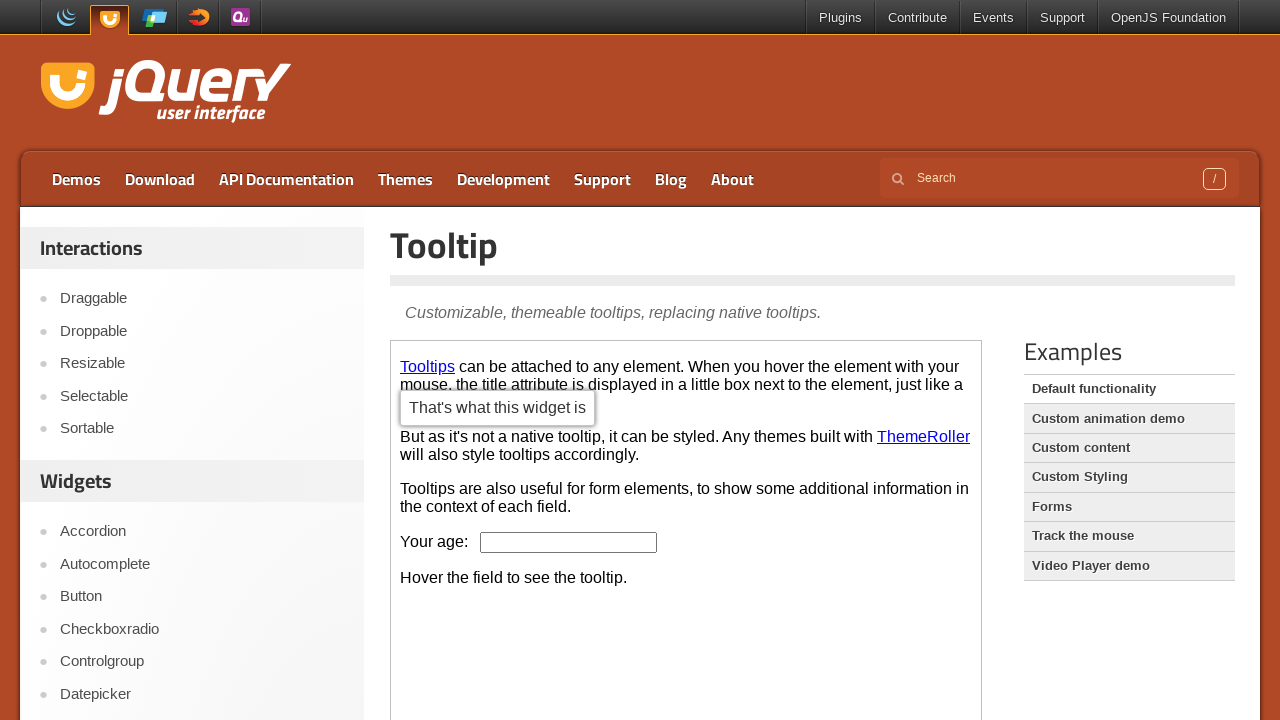

Hovered over age input field to trigger tooltip display at (569, 542) on .demo-frame >> internal:control=enter-frame >> input#age
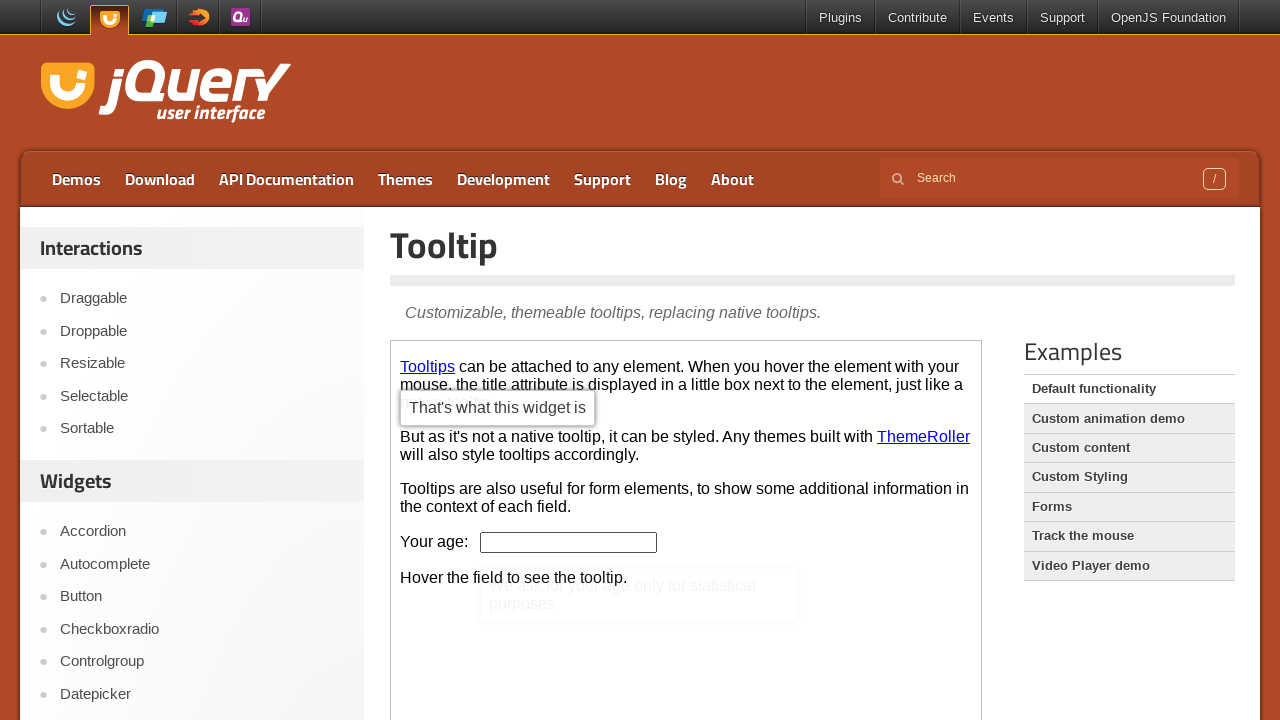

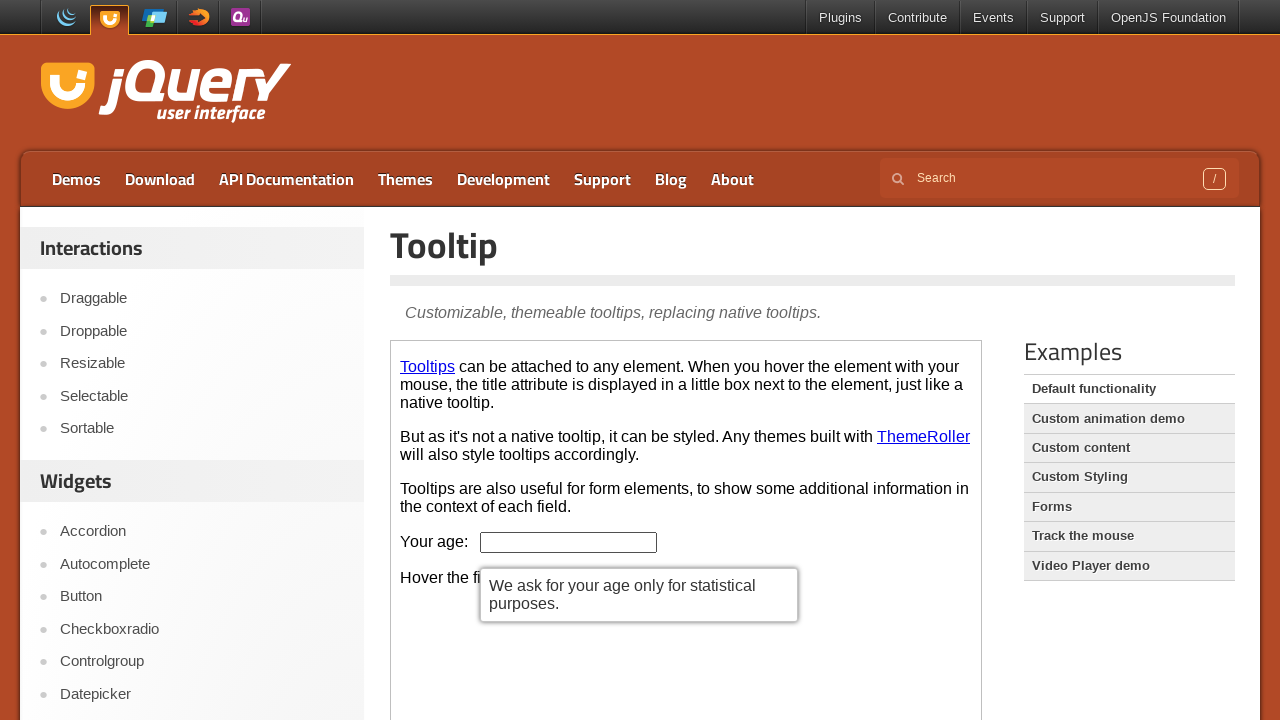